Tests user registration form by filling username, password, and confirm password fields and submitting the form

Starting URL: https://crio-qkart-frontend-qa.vercel.app/register

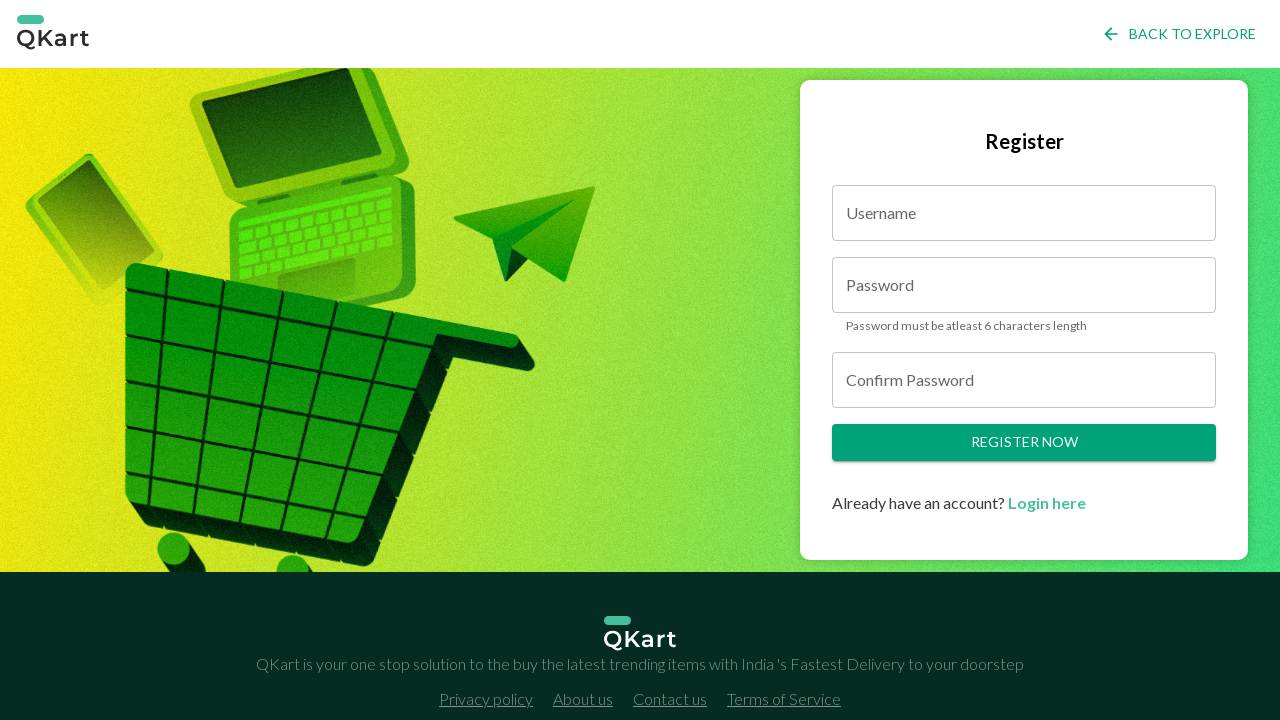

Clicked on username field at (1024, 213) on #username
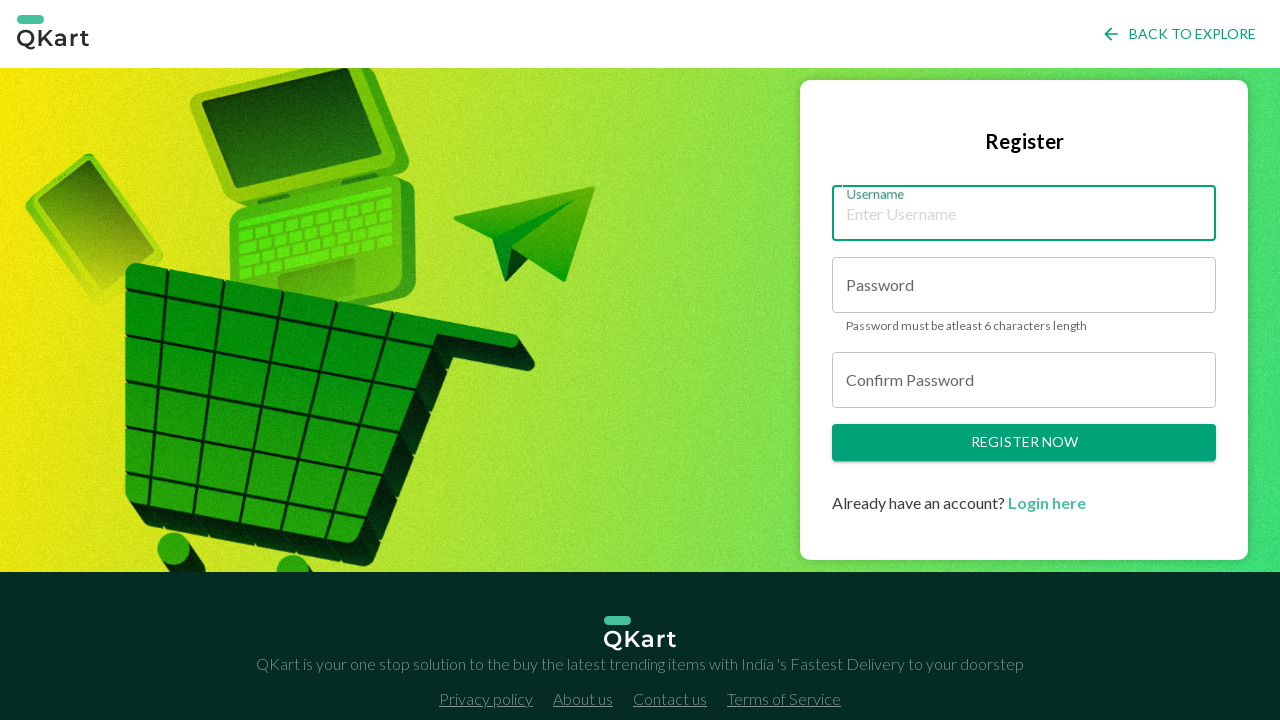

Selected all text in username field
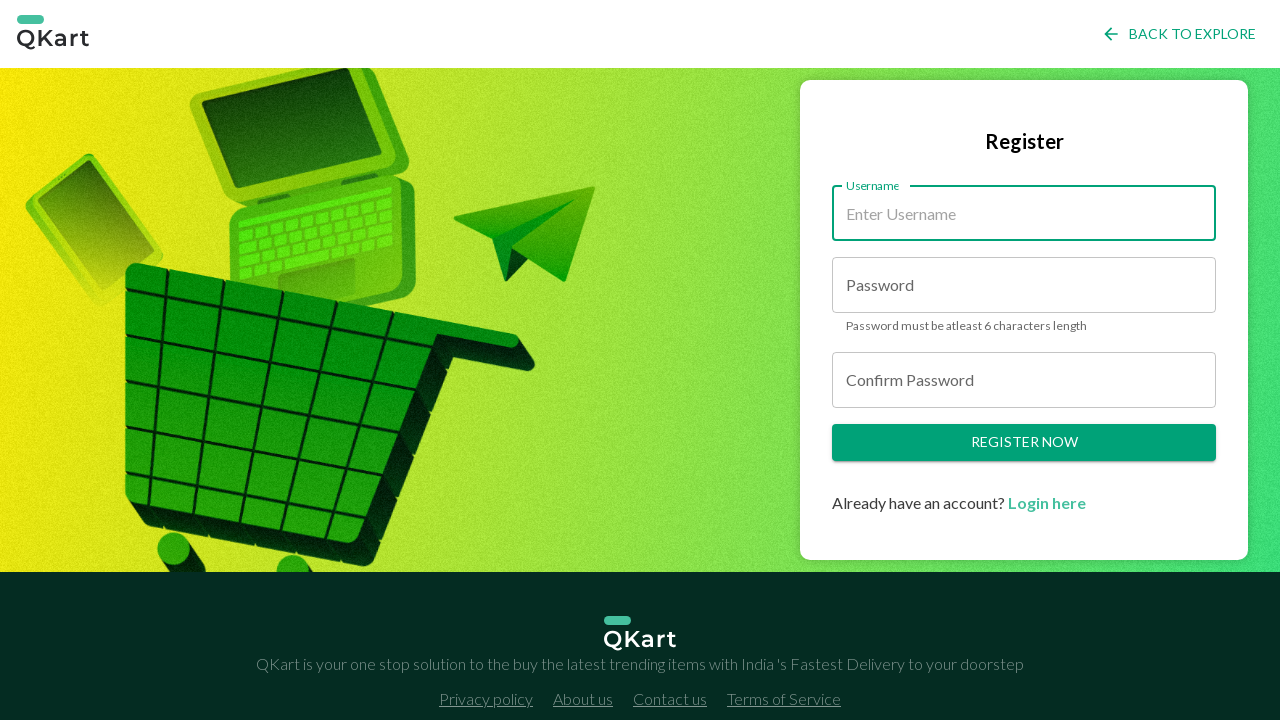

Cleared username field
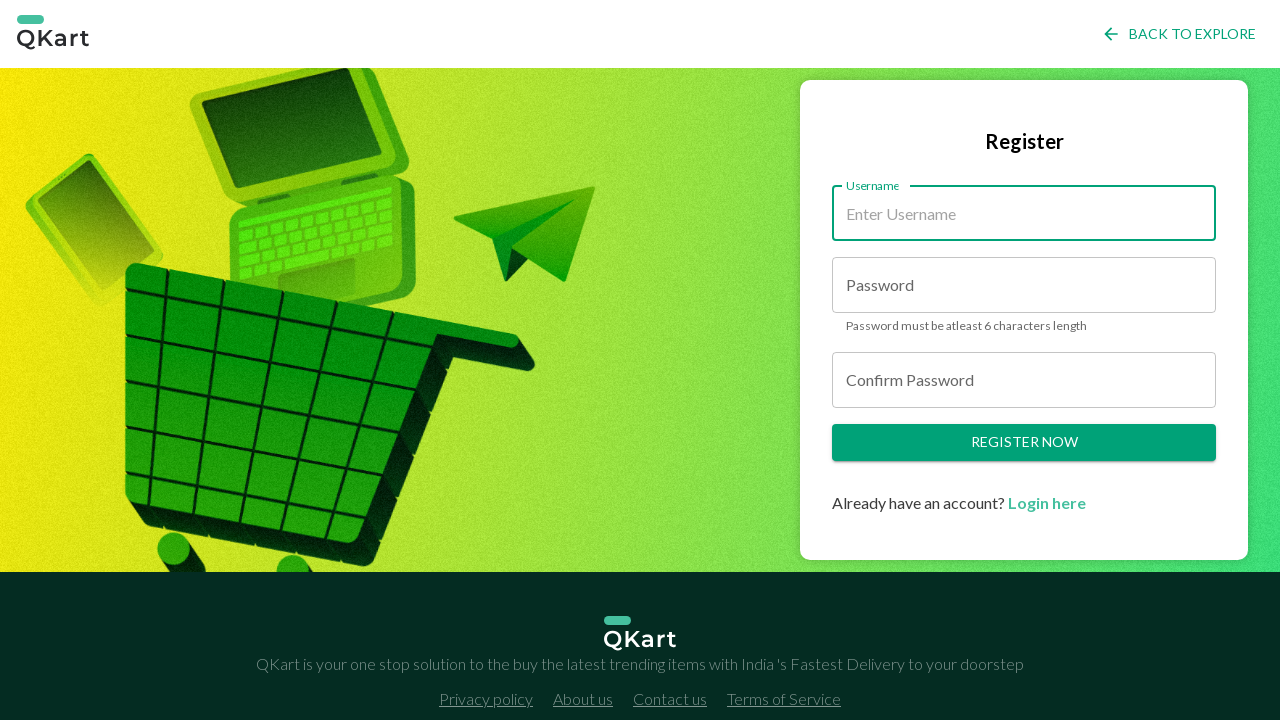

Filled username field with 'testuser456' on #username
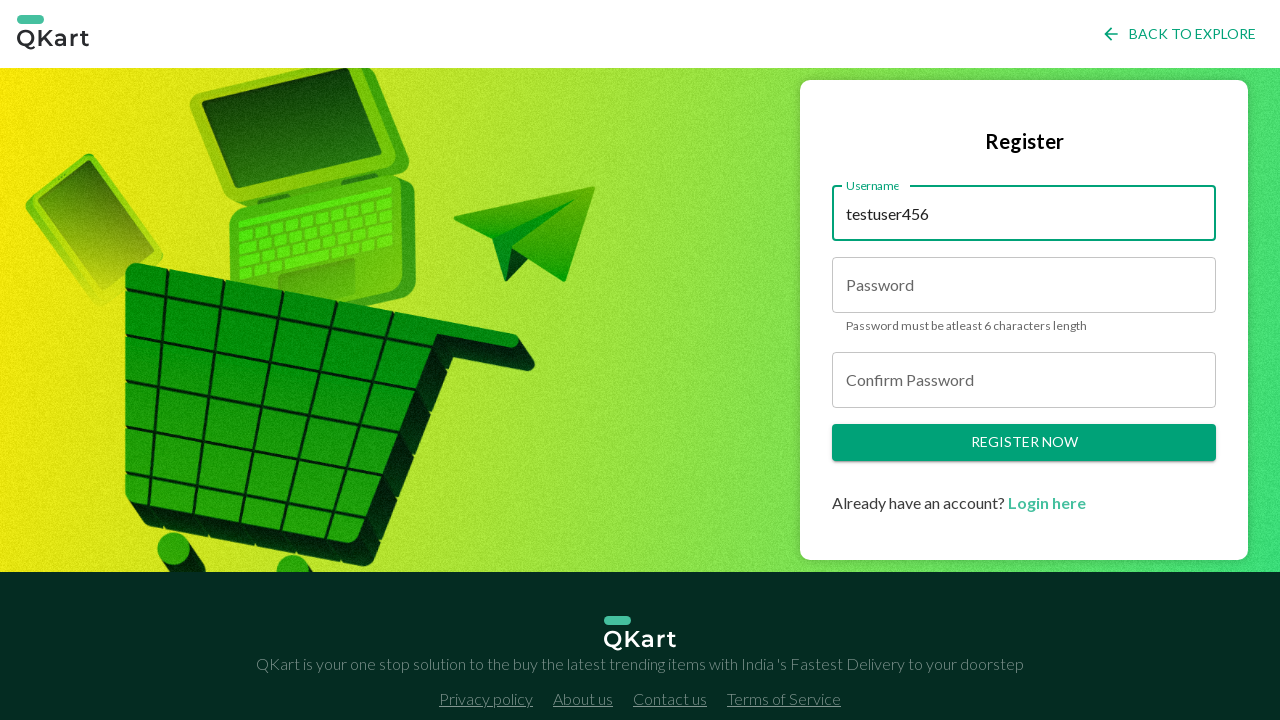

Clicked on password field at (1024, 285) on #password
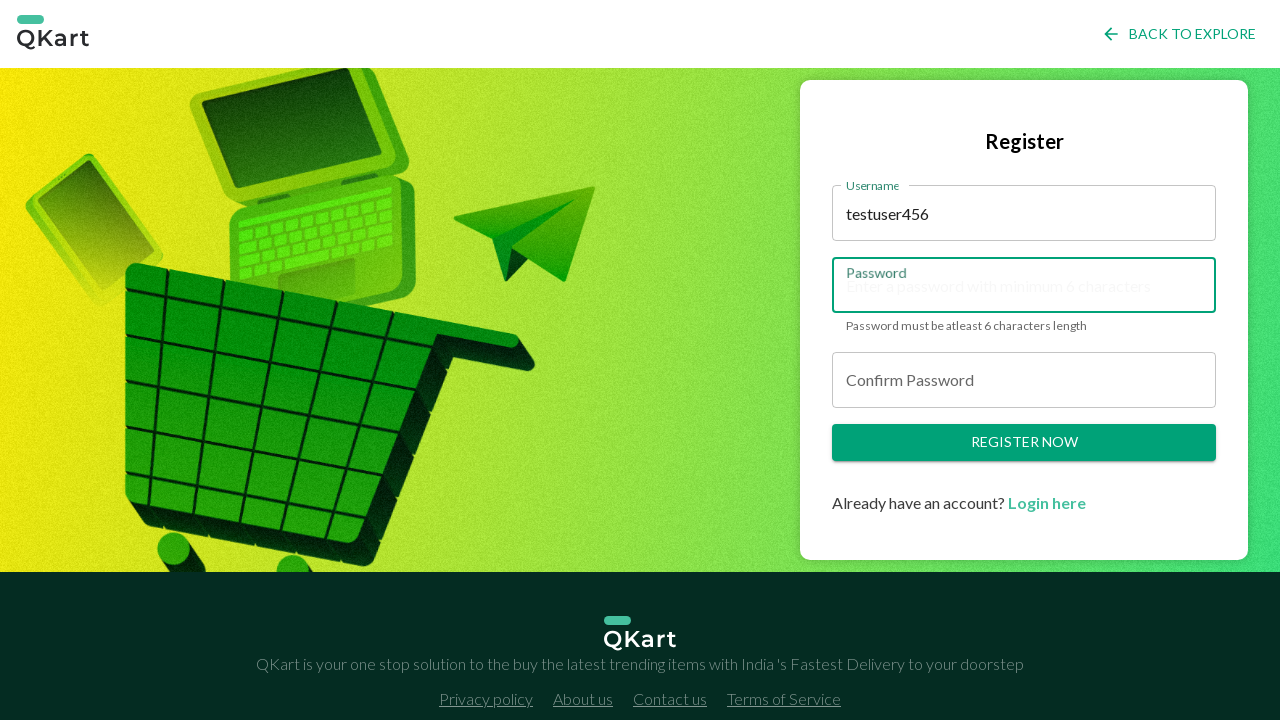

Selected all text in password field
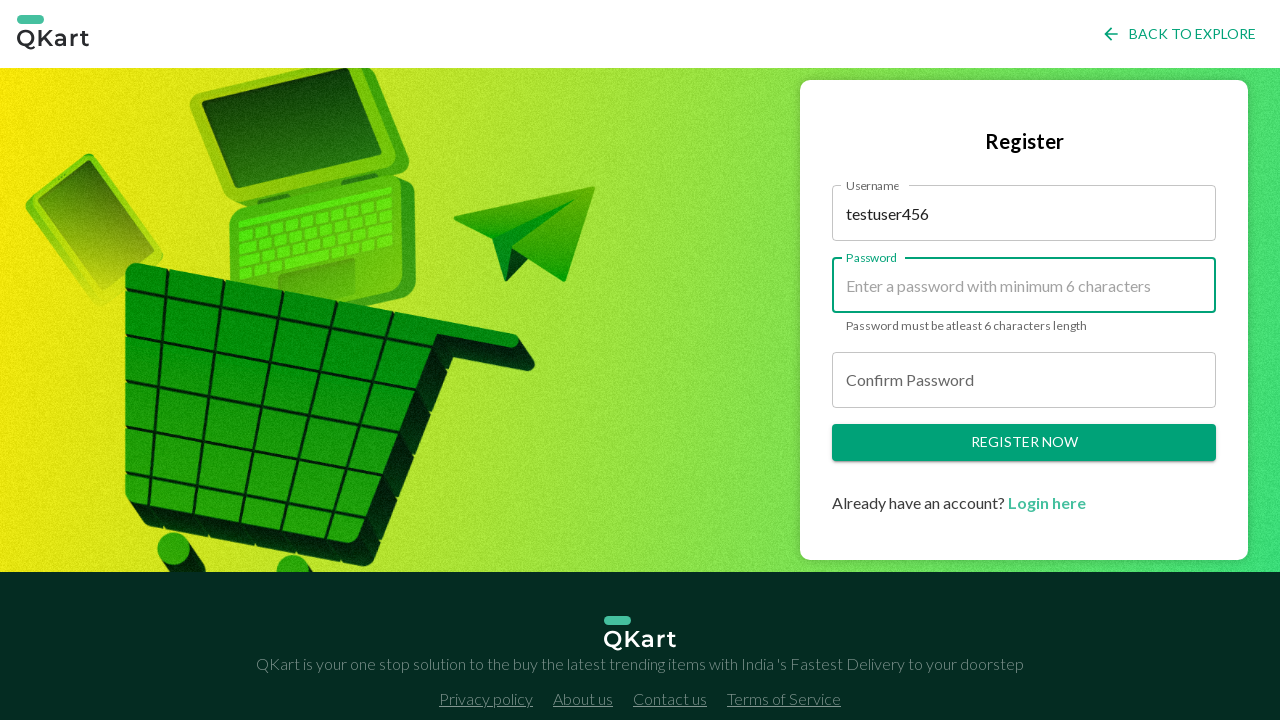

Cleared password field
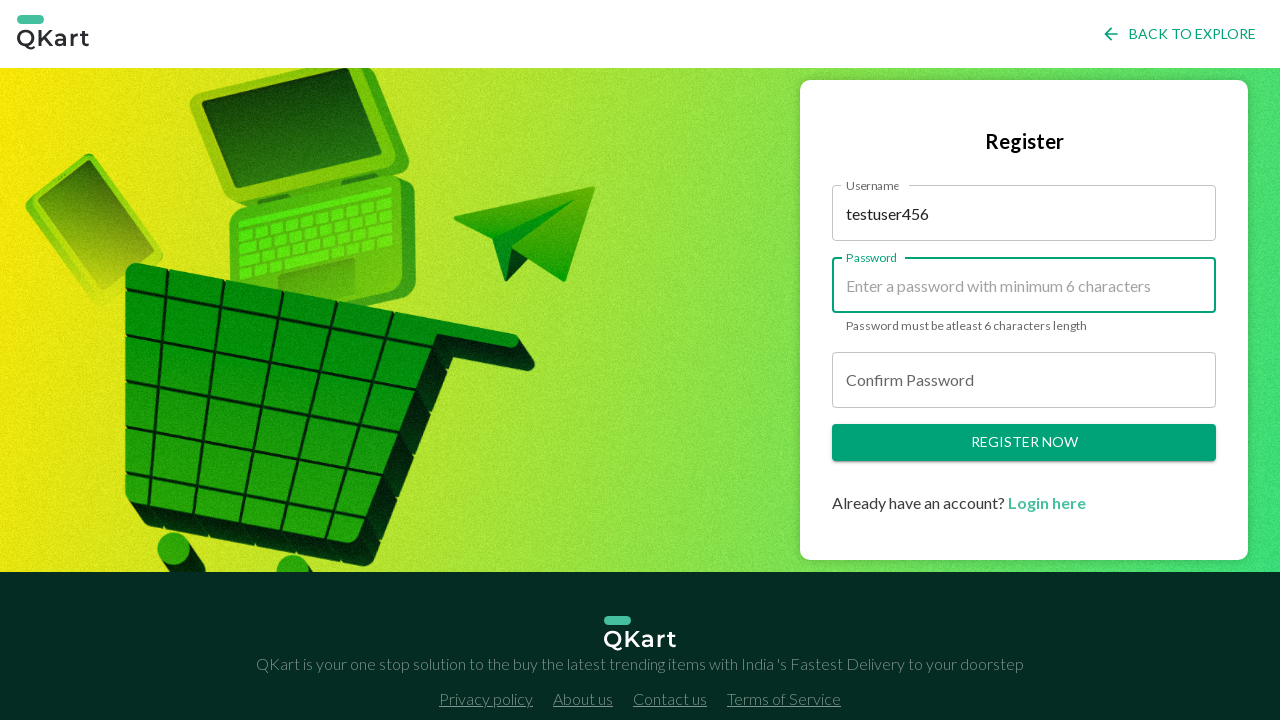

Filled password field with 'SecurePass123!' on #password
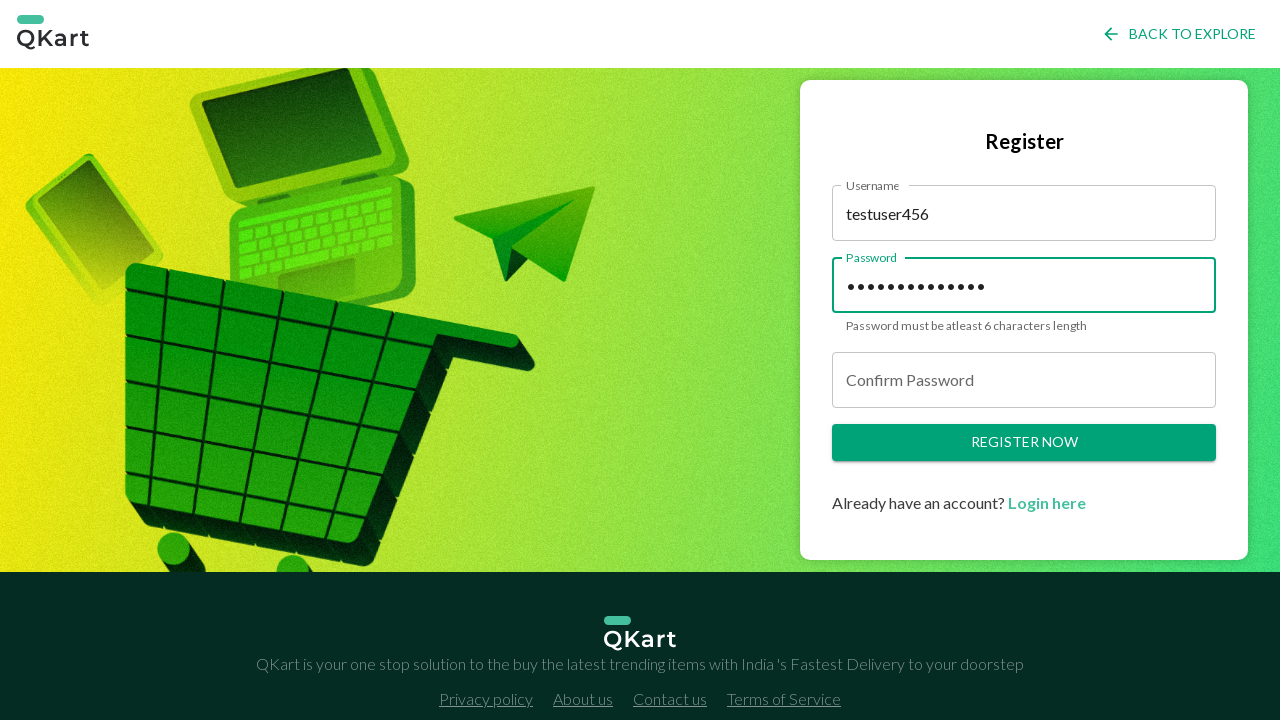

Clicked on confirm password field at (1024, 380) on #confirmPassword
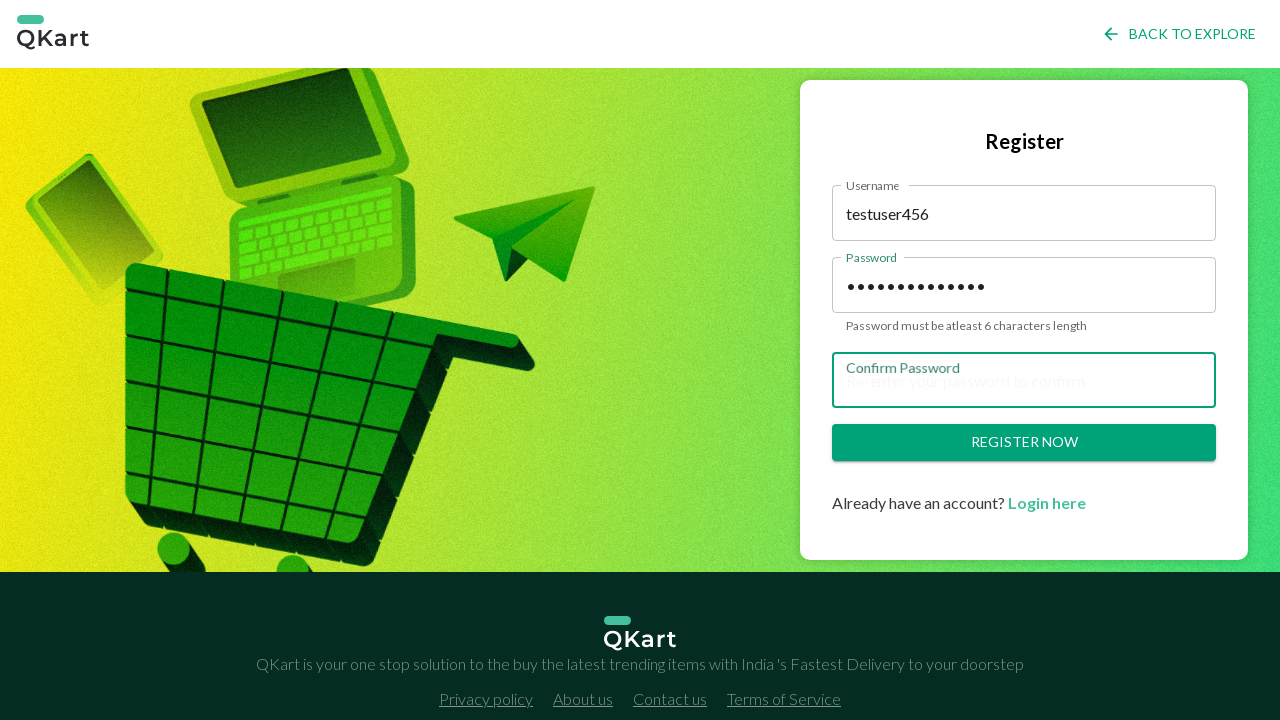

Selected all text in confirm password field
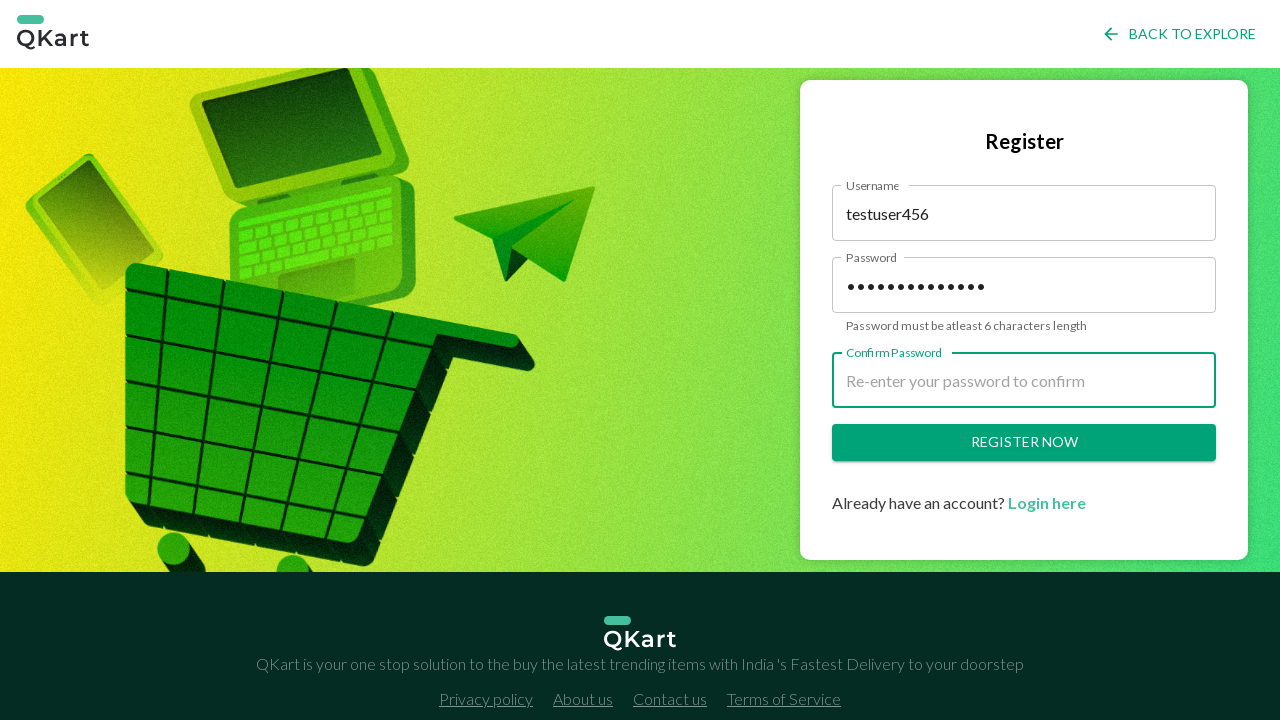

Cleared confirm password field
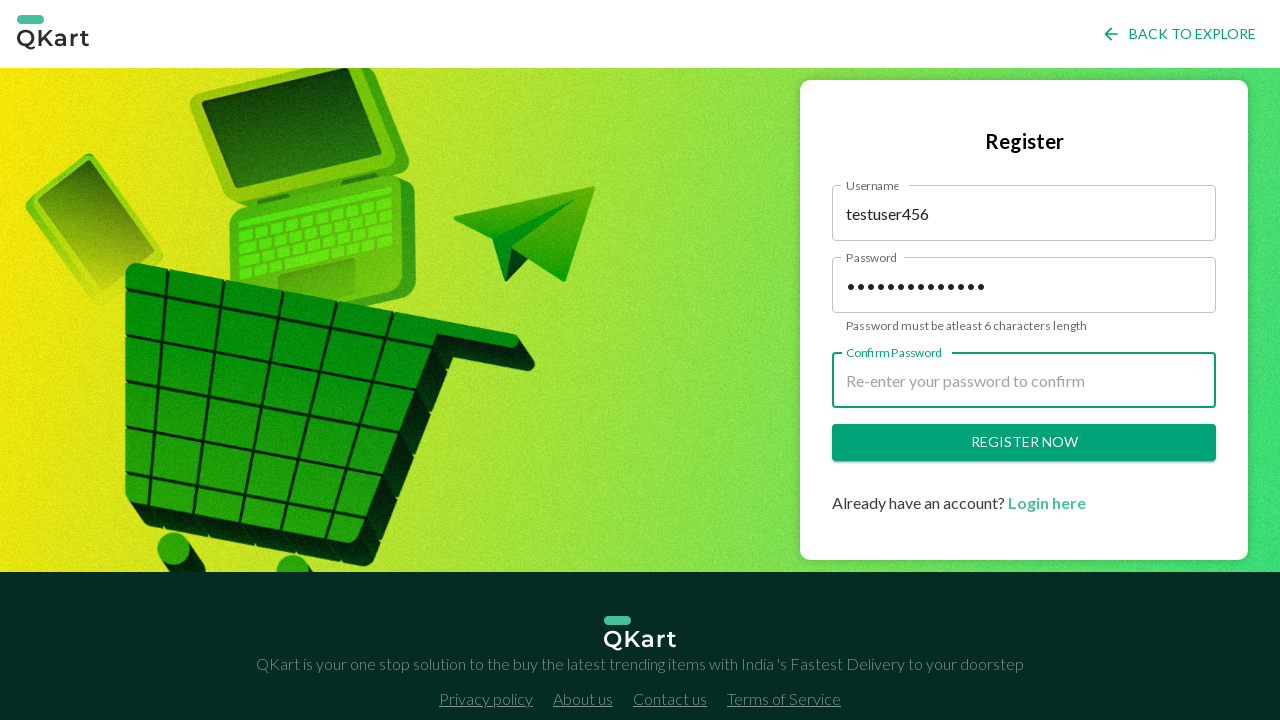

Filled confirm password field with 'SecurePass123!' on #confirmPassword
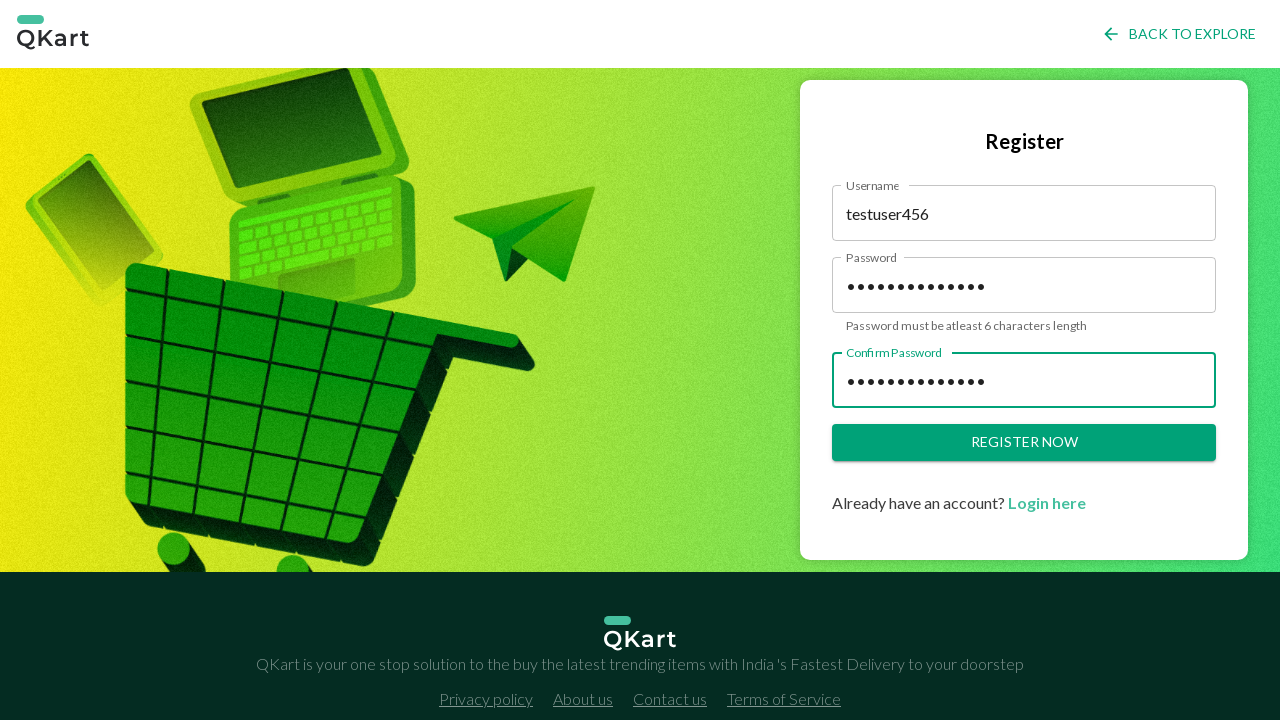

Clicked register button to submit the form at (1024, 443) on .button
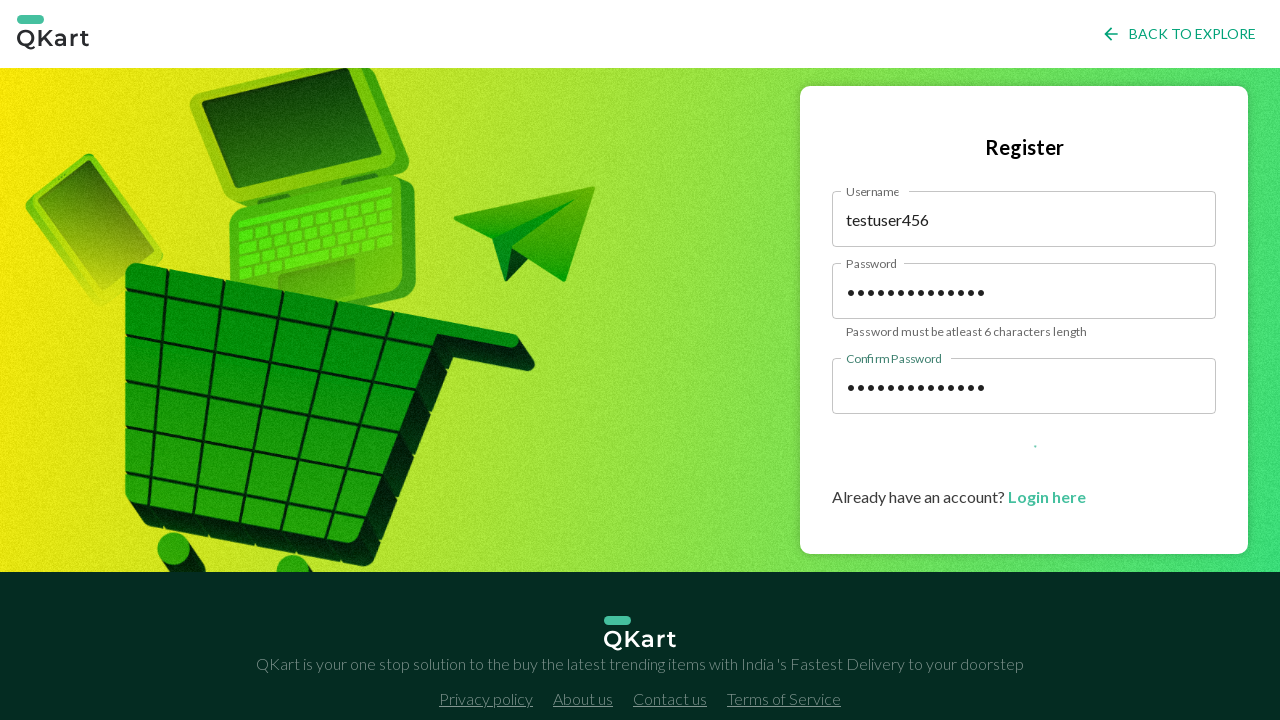

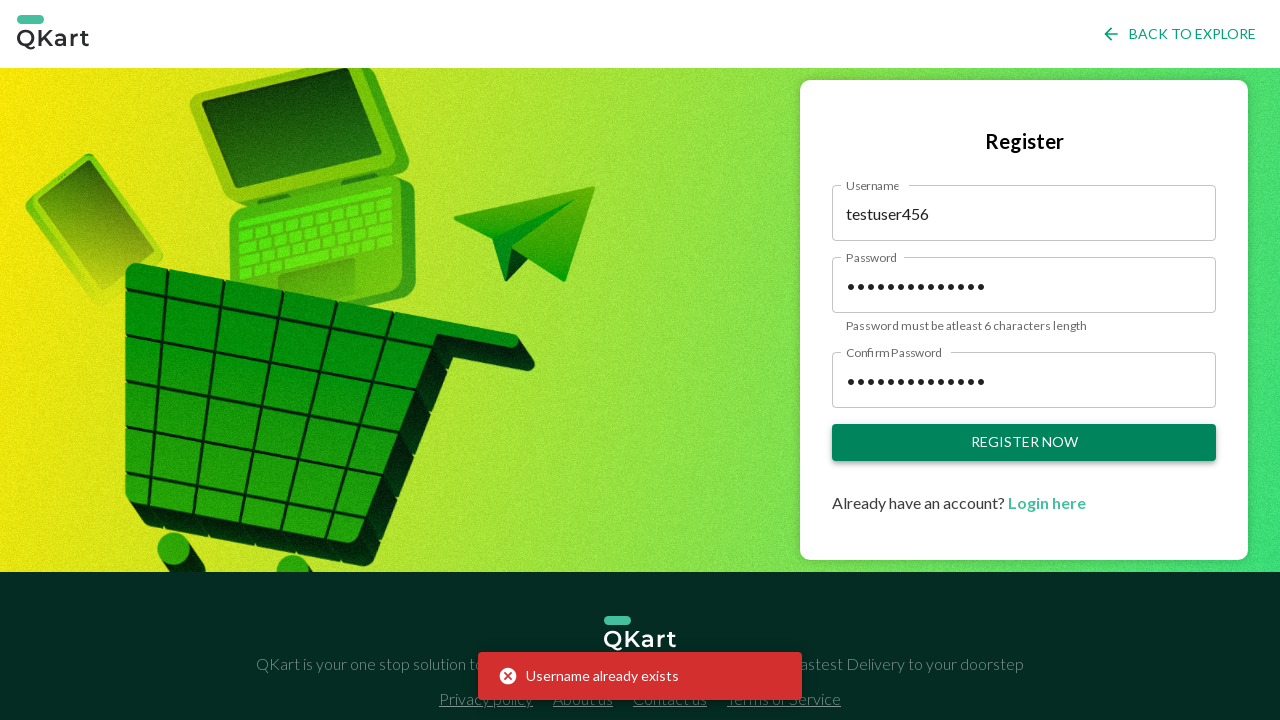